Tests checkbox functionality by clicking a checkbox and verifying that a result label appears.

Starting URL: https://demoselsite.azurewebsites.net/WebForm4.aspx

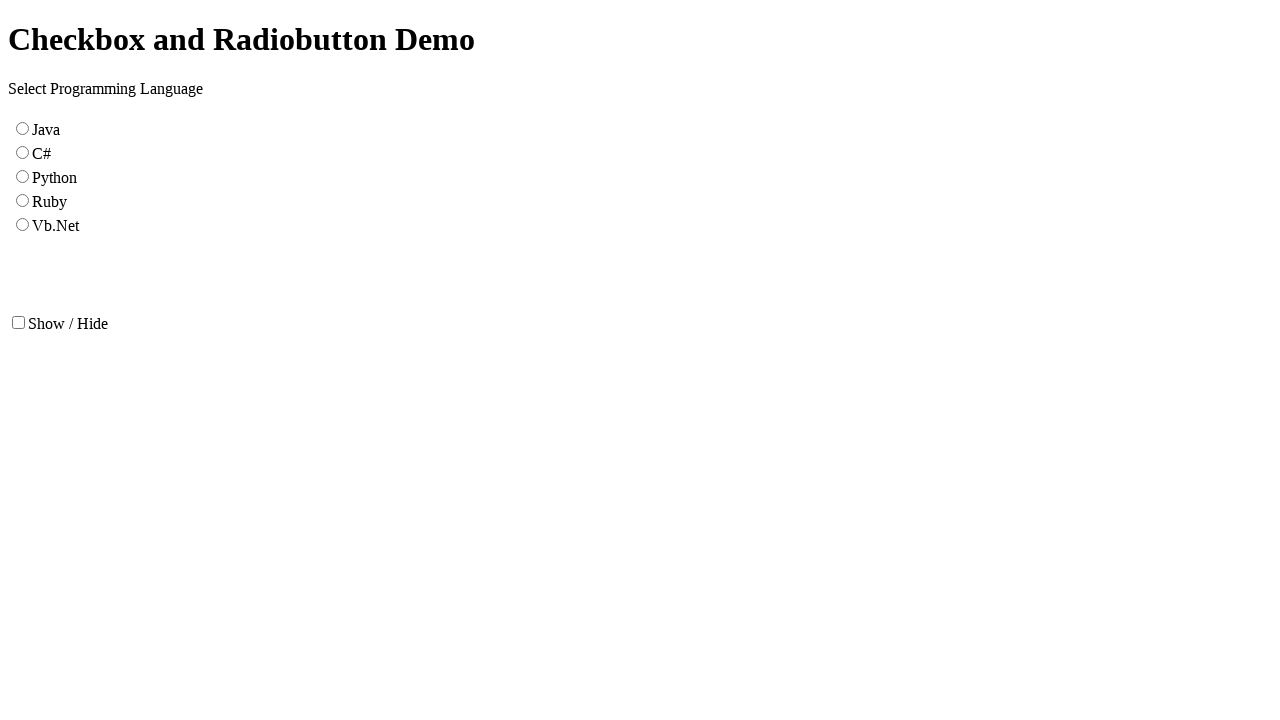

Clicked the checkbox at (18, 322) on input#CheckBox1
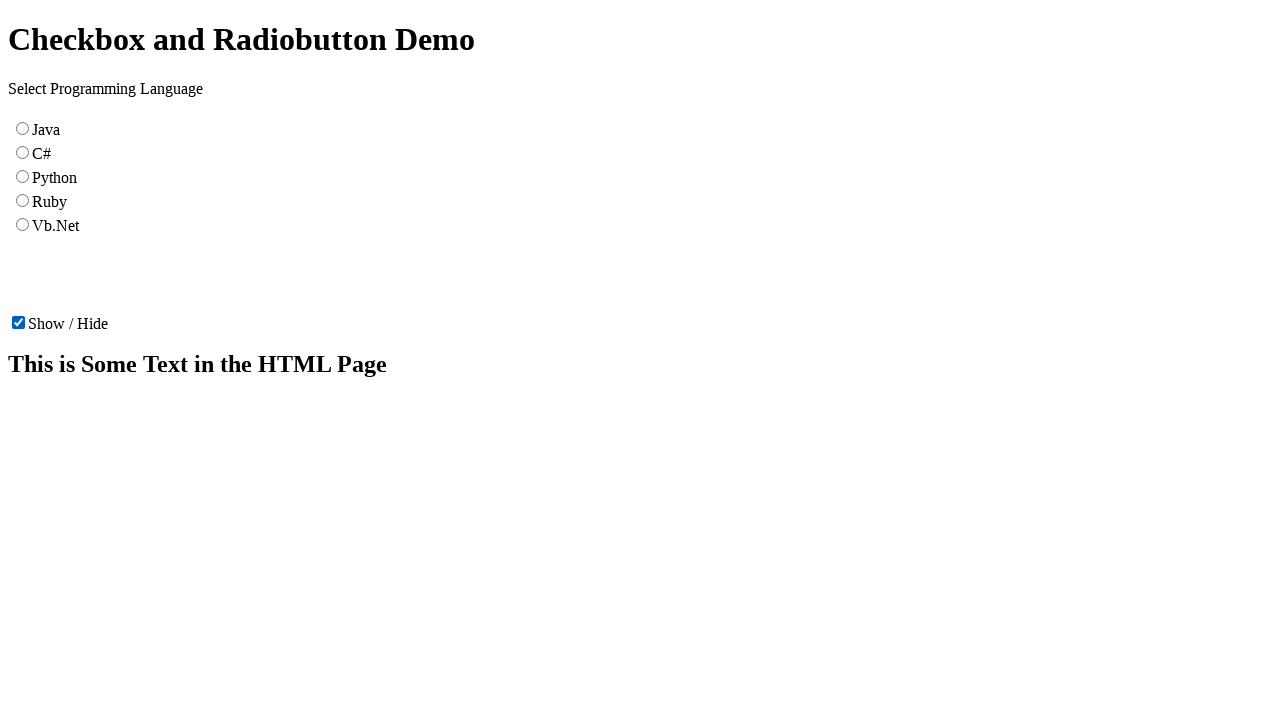

Result label appeared after checkbox click
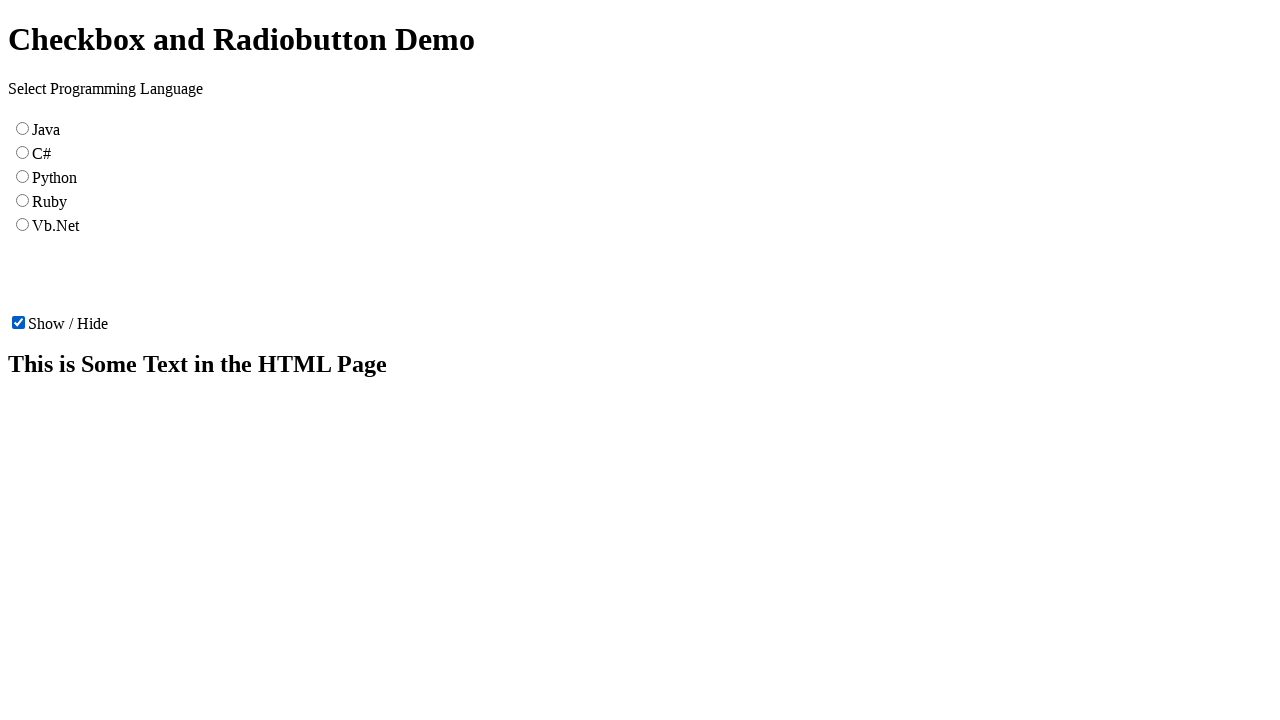

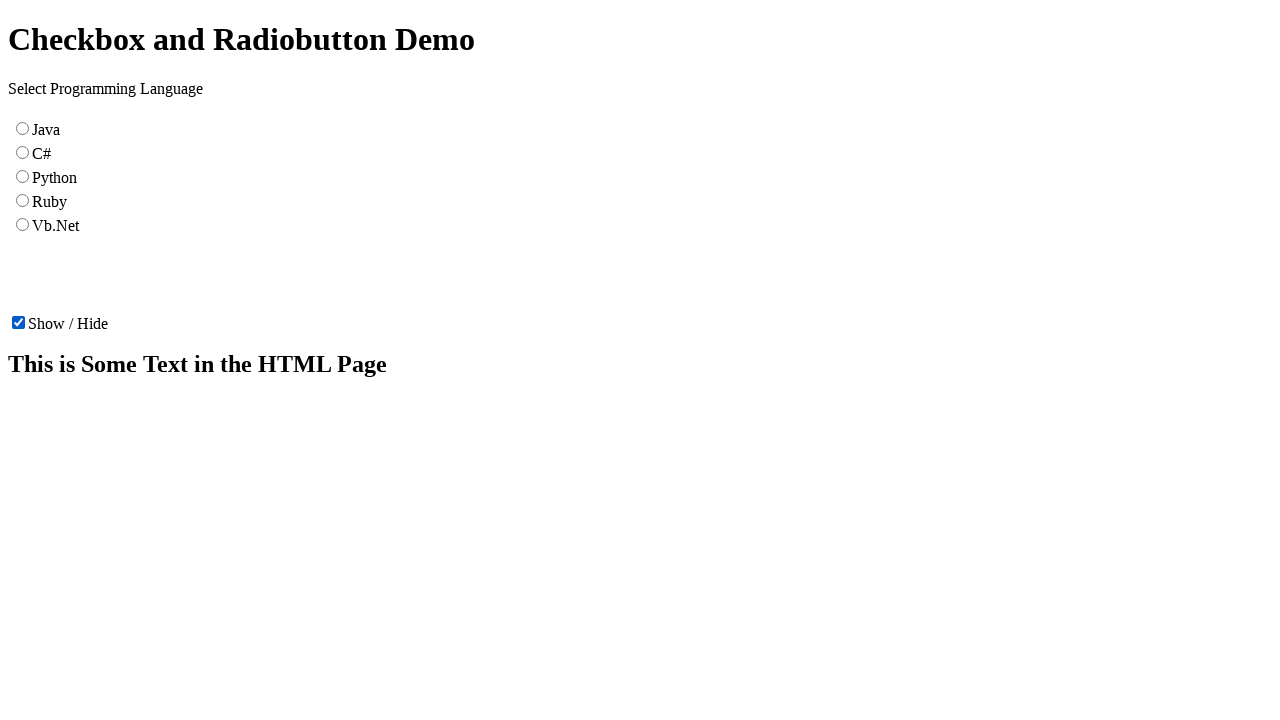